Tests opting out of A/B tests by adding an opt-out cookie before visiting the A/B test page, then navigating to verify the opt-out is active

Starting URL: http://the-internet.herokuapp.com

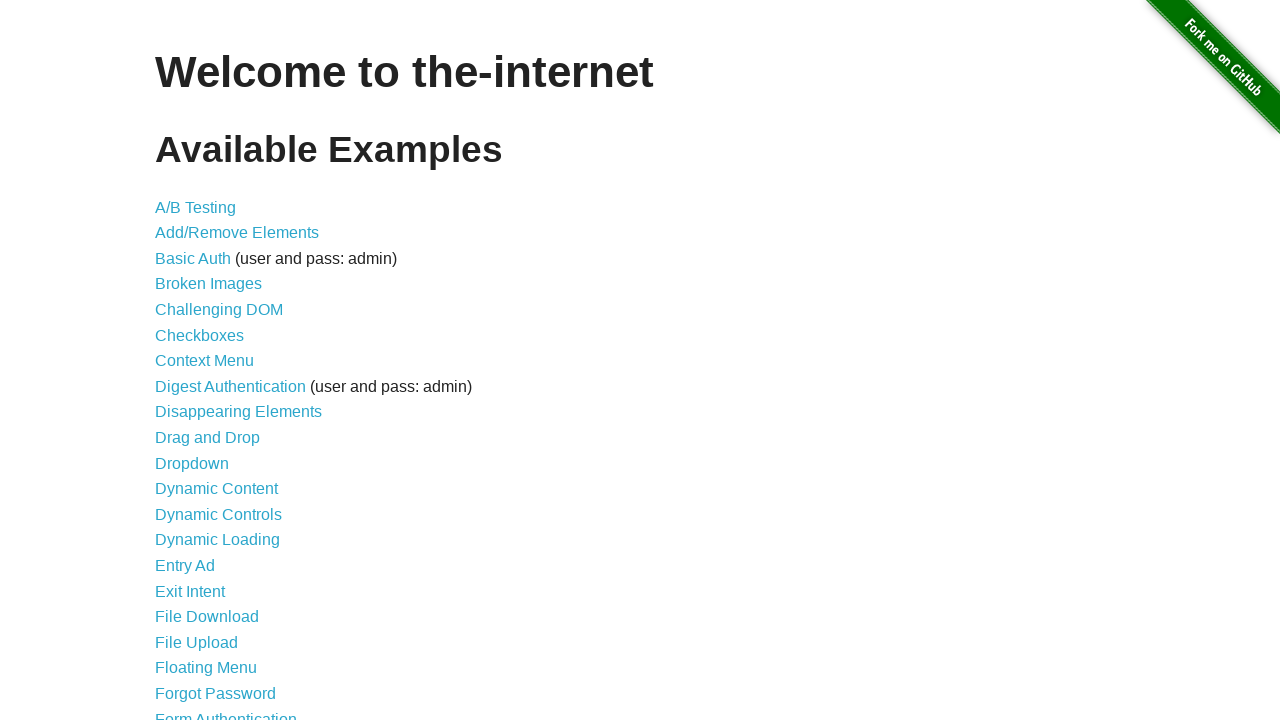

Added optimizelyOptOut cookie to opt out of A/B tests
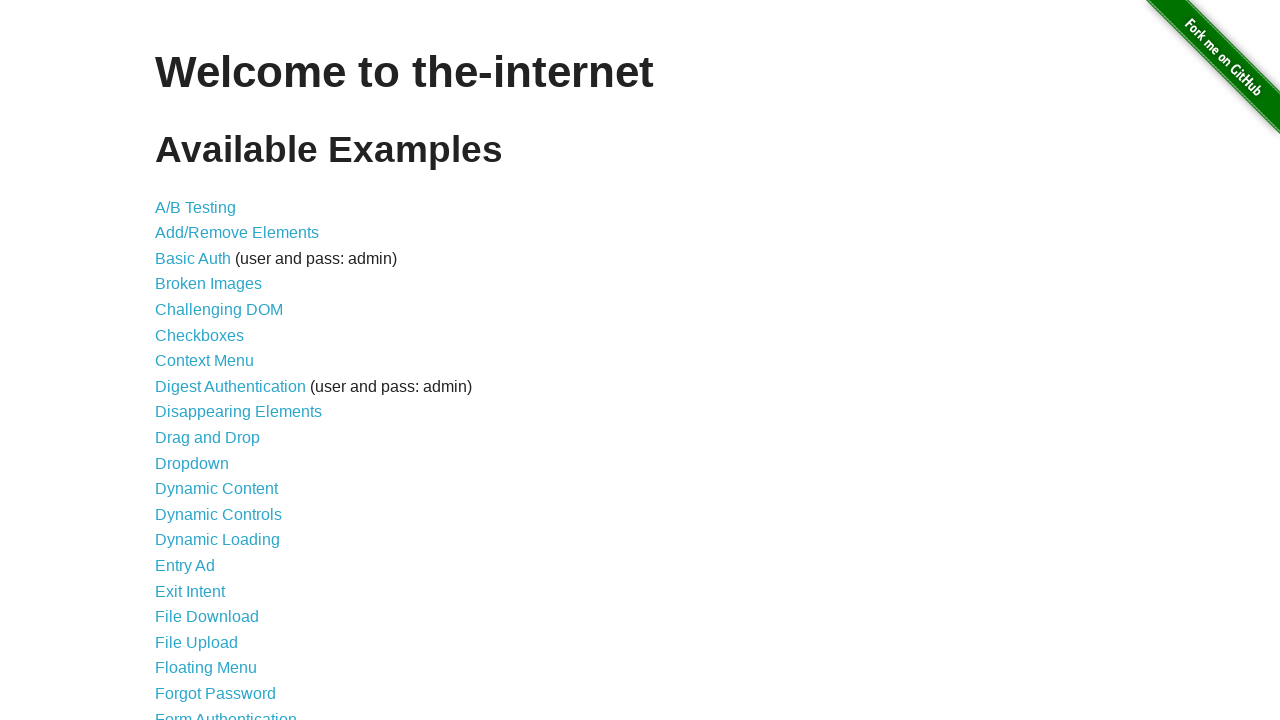

Navigated to A/B test page
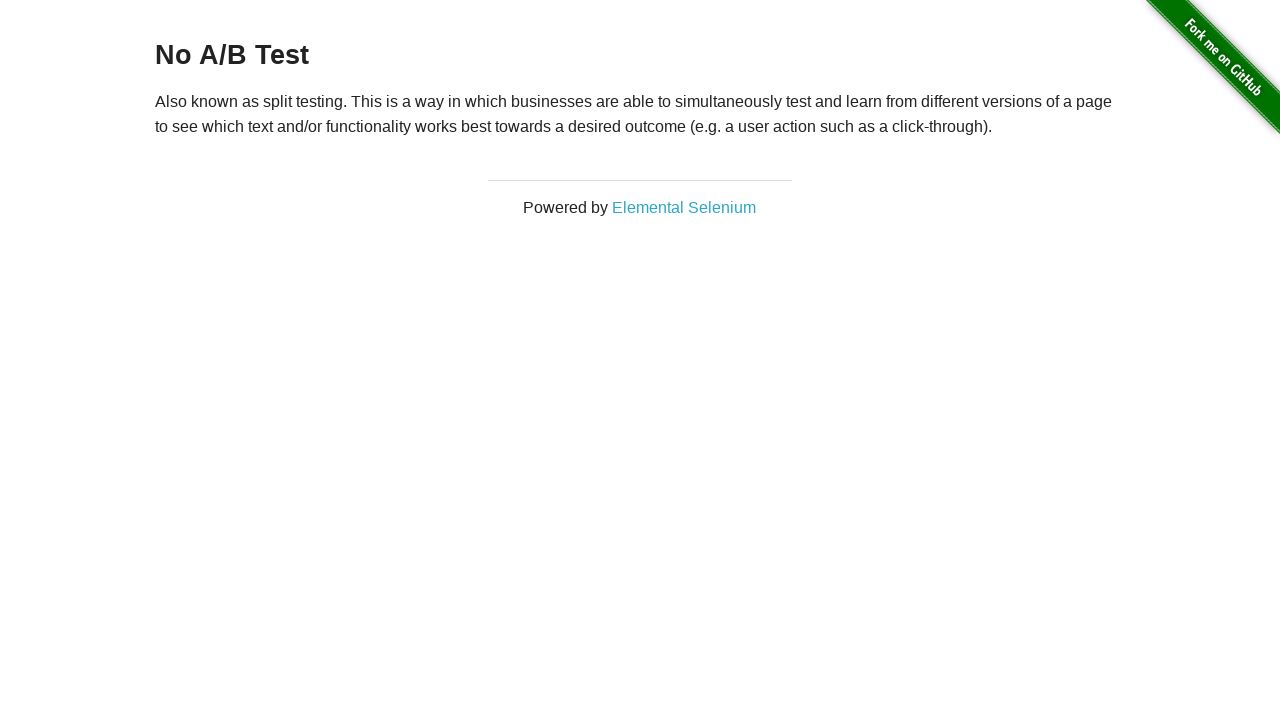

Waited for h3 heading to load
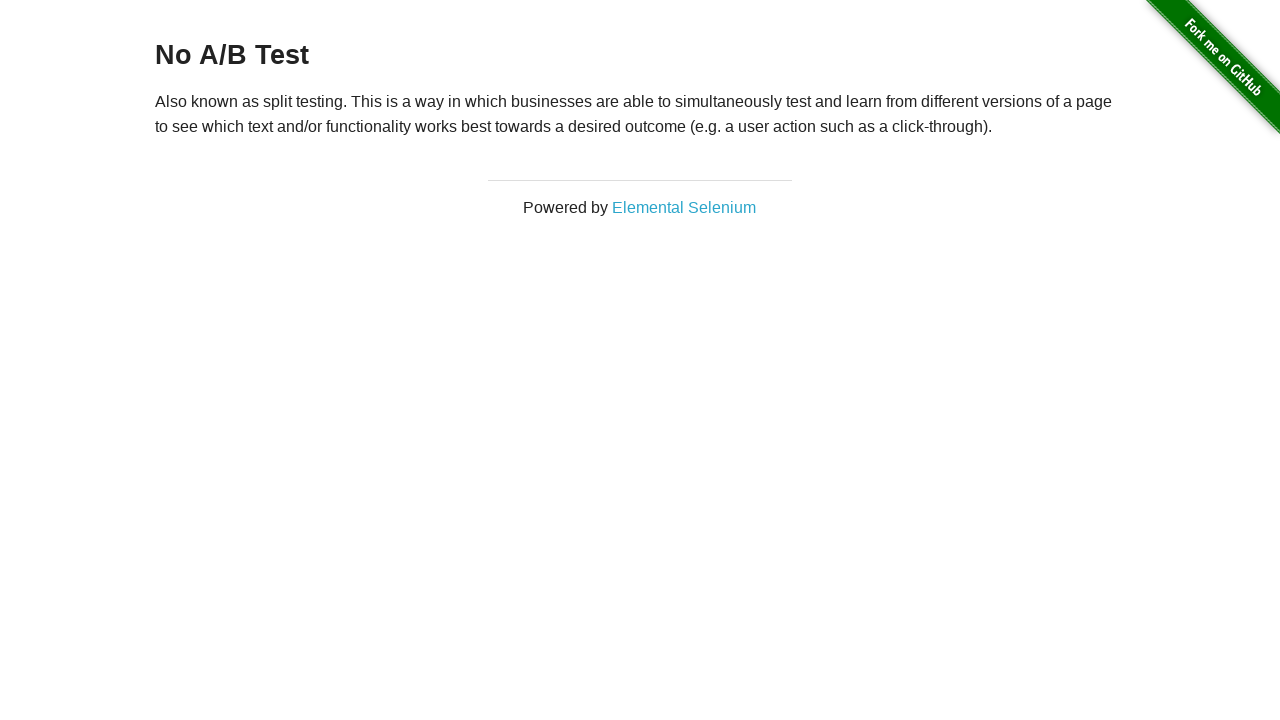

Retrieved heading text: 'No A/B Test'
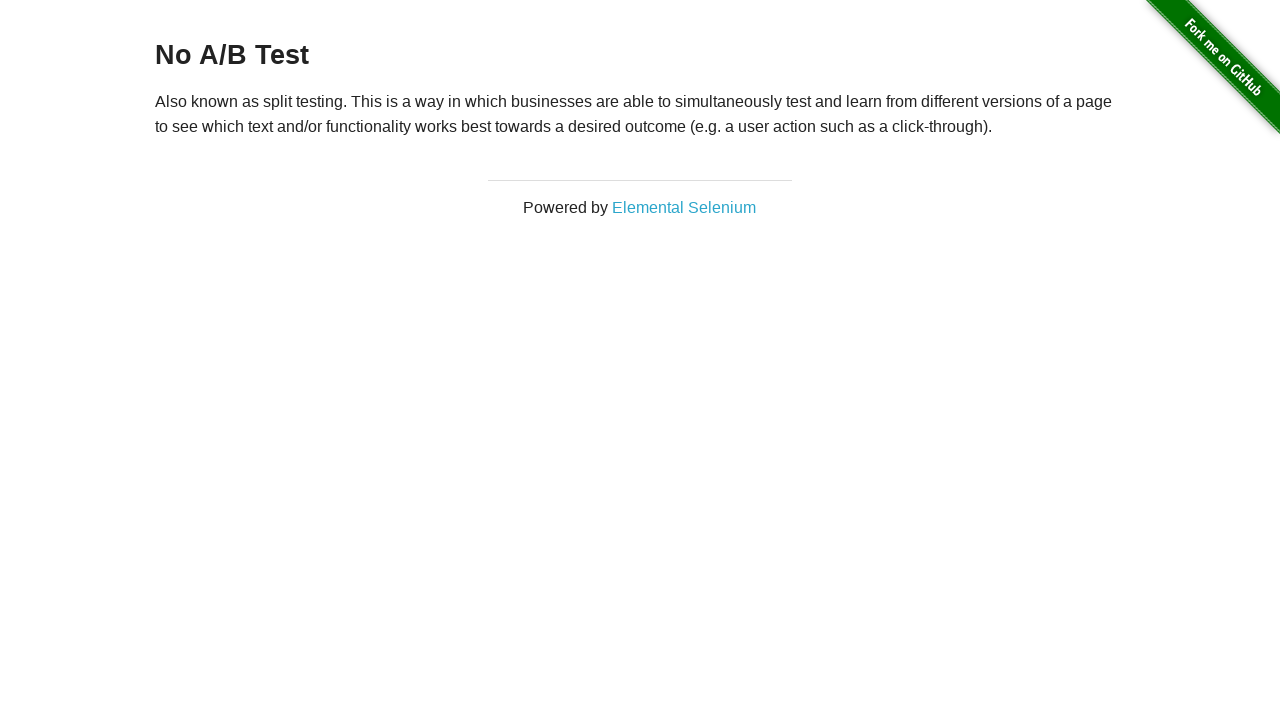

Verified opt-out is active - heading starts with 'No A/B Test'
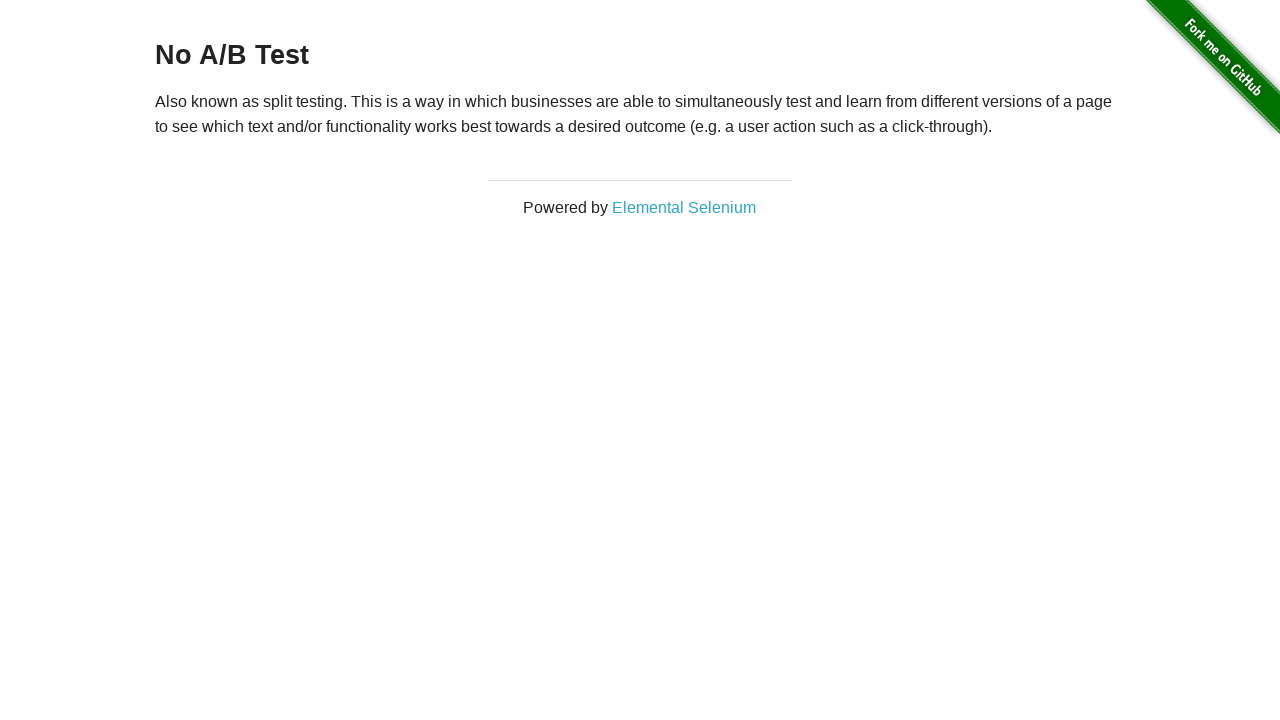

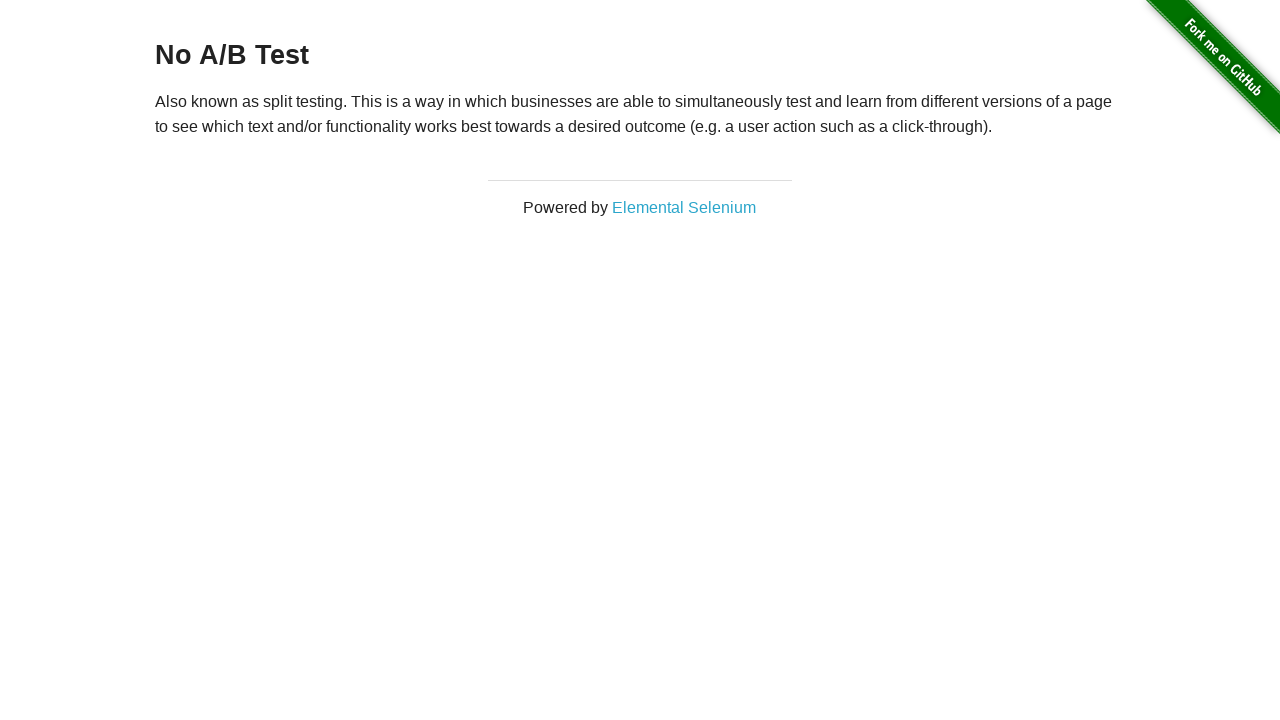